Tests dropdown interaction on a demo e-commerce site by selecting a sorting option from the price dropdown using index selection.

Starting URL: https://bstackdemo.com/

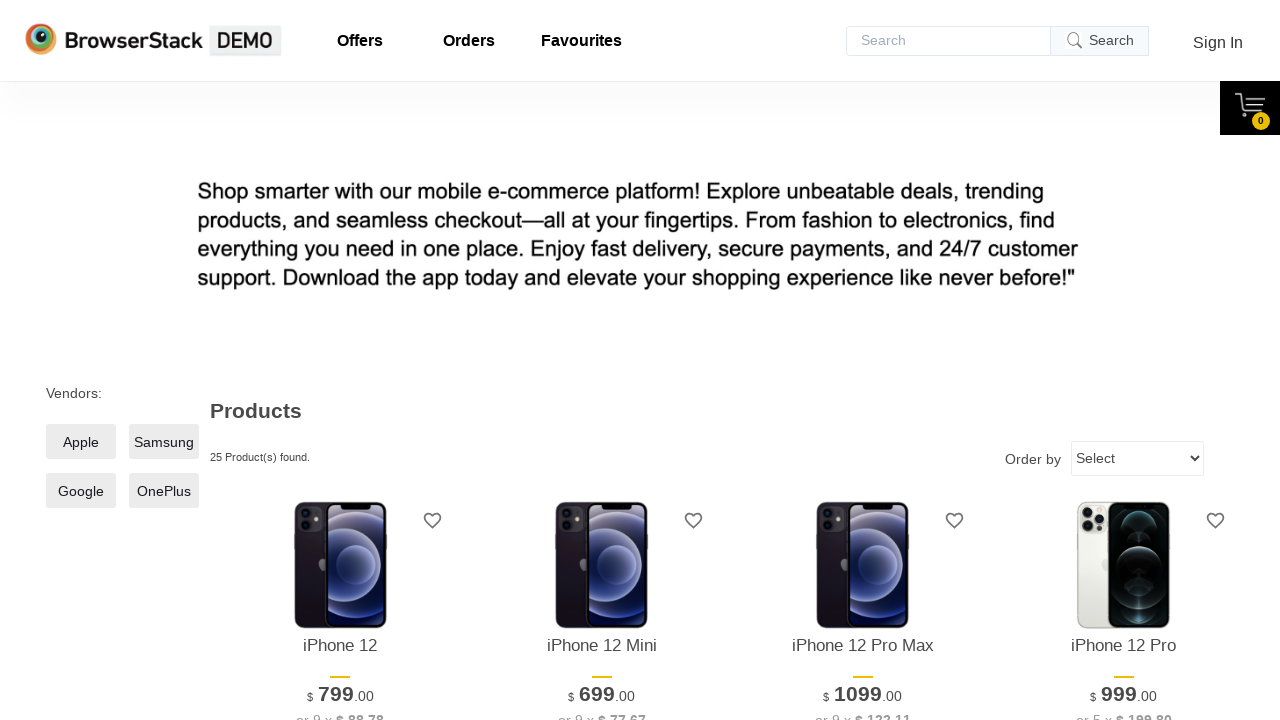

Sort dropdown selector became visible
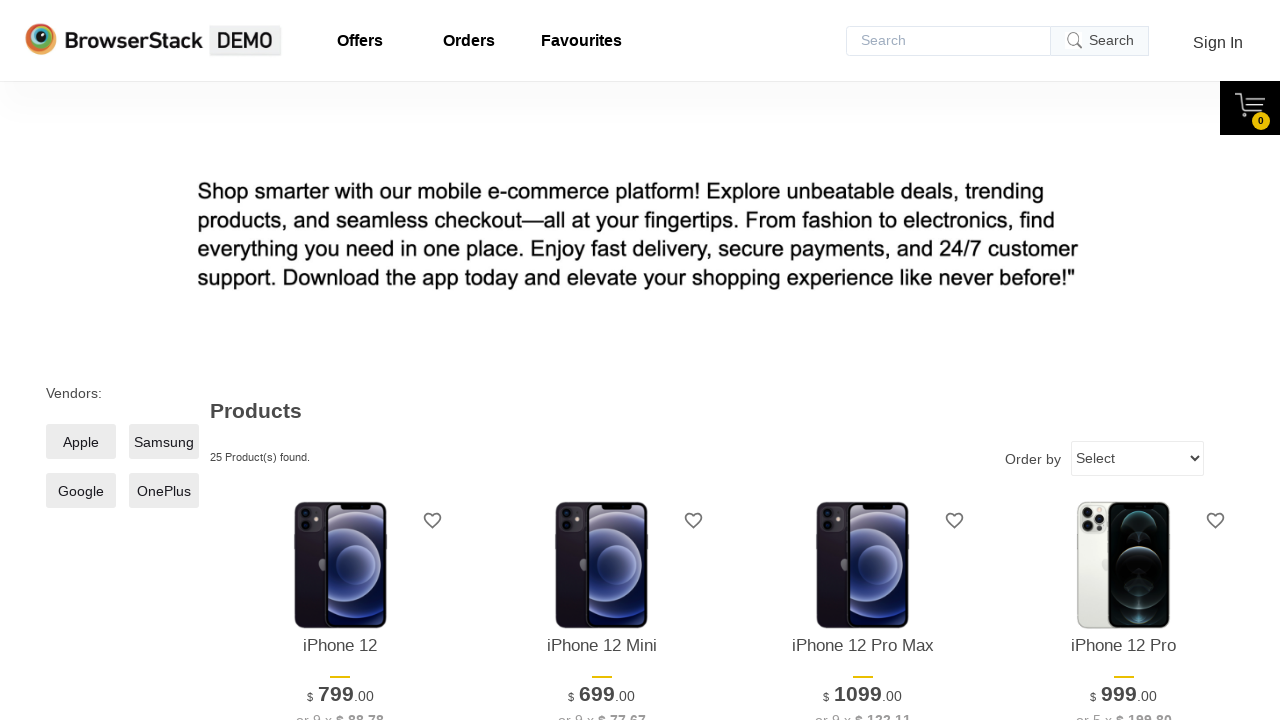

Selected sorting option at index 1 (Lowest to highest price) from dropdown on div.sort select
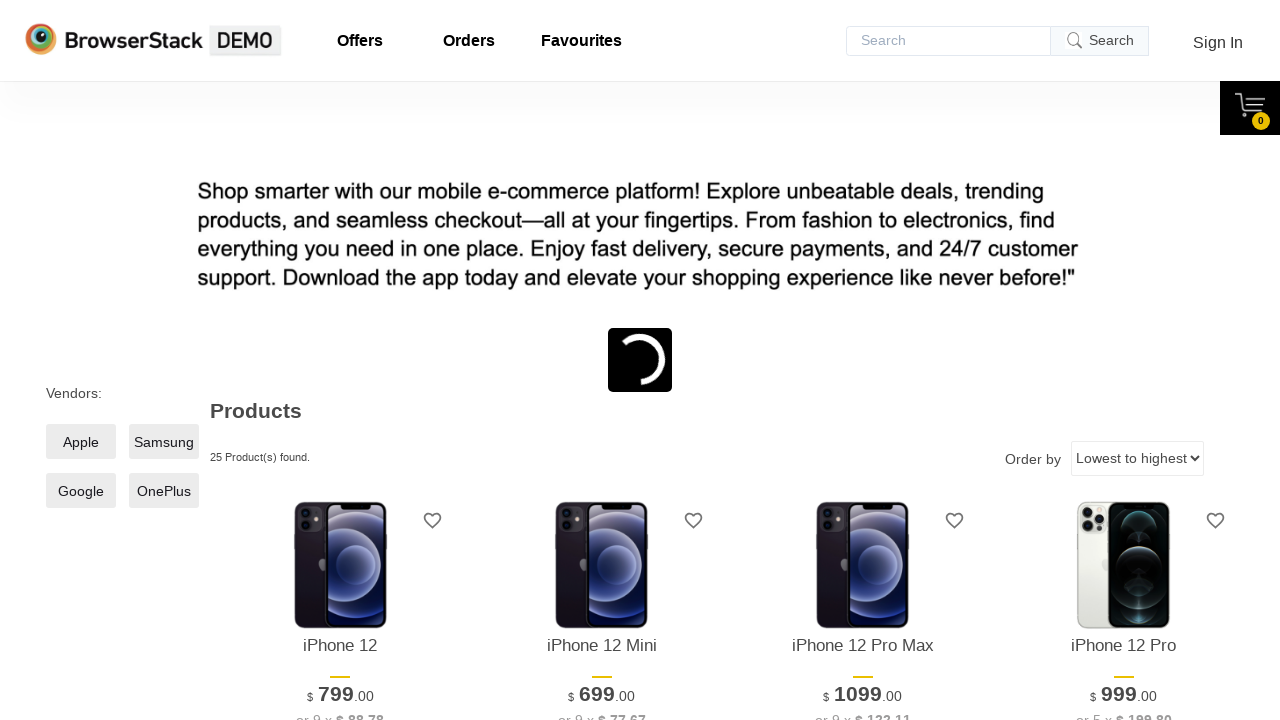

Page finished loading after sorting selection
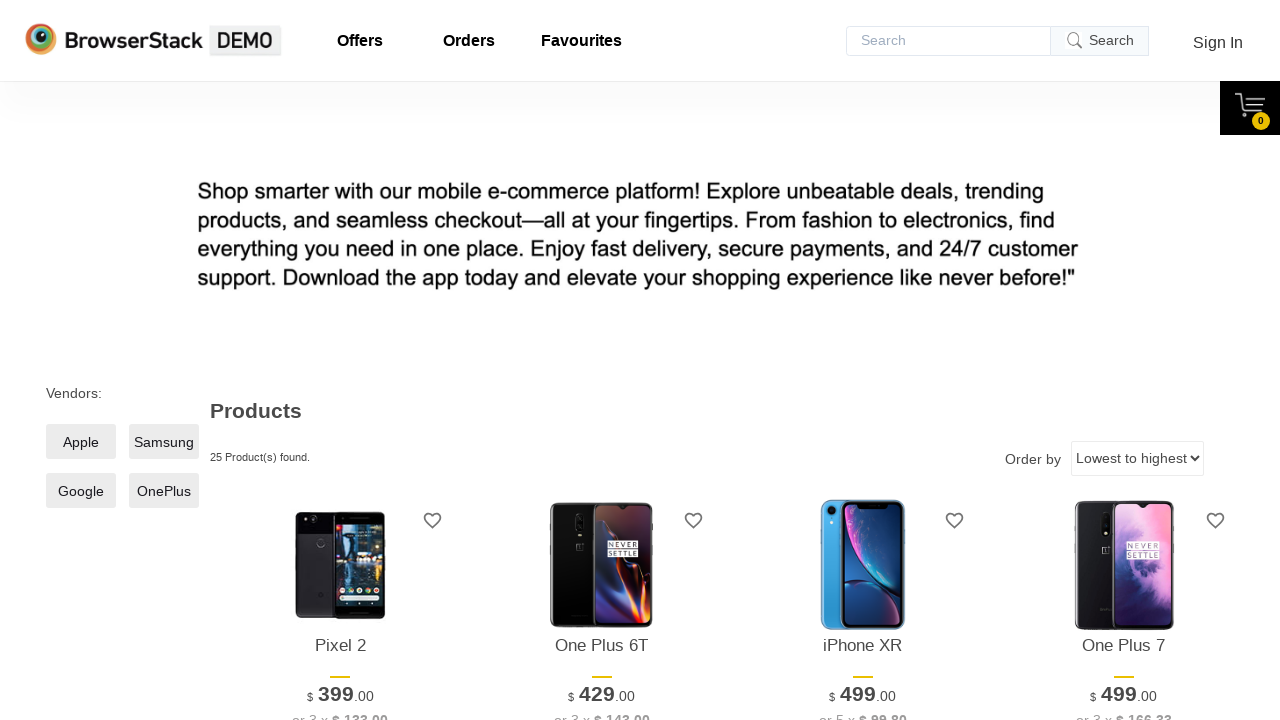

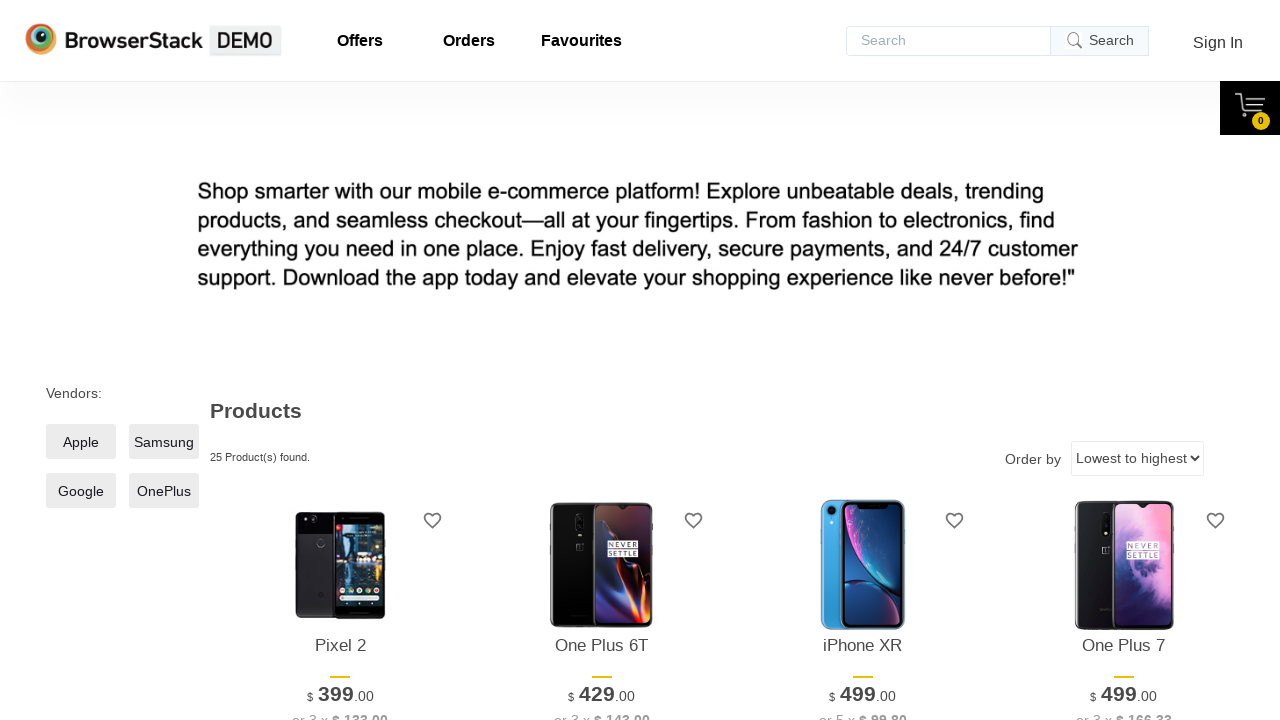